Tests checkbox toggle functionality by clicking a checkbox twice (select then deselect) and verifying it ends up unchecked, then counts the total number of checkboxes on the page.

Starting URL: https://rahulshettyacademy.com/AutomationPractice/

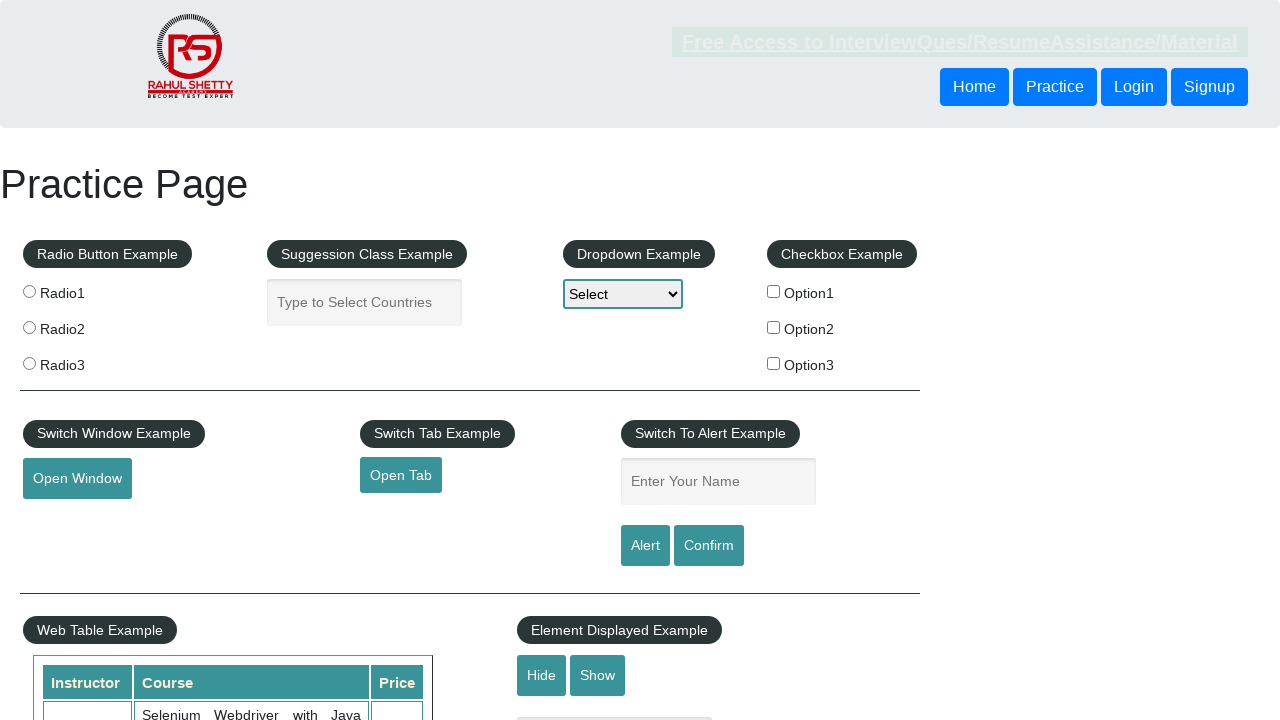

Clicked checkbox #checkBoxOption1 (click 1 of 2) at (774, 291) on #checkBoxOption1
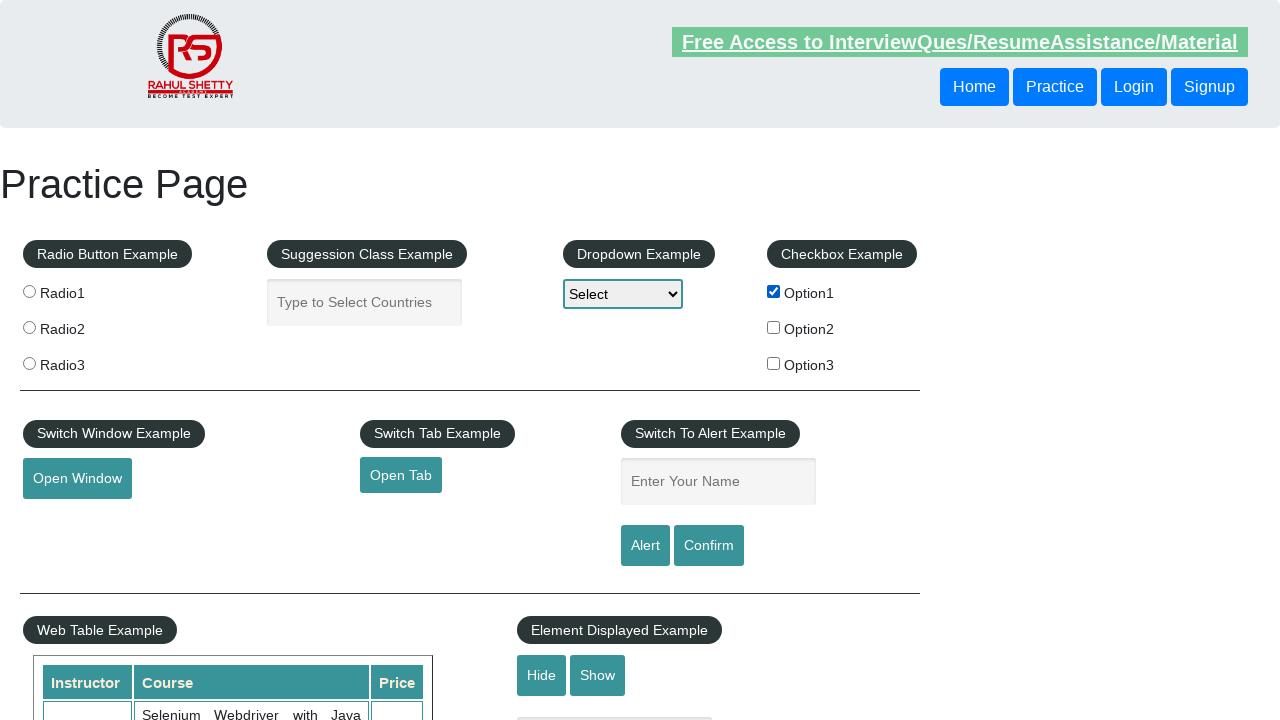

Clicked checkbox #checkBoxOption1 (click 2 of 2) at (774, 291) on #checkBoxOption1
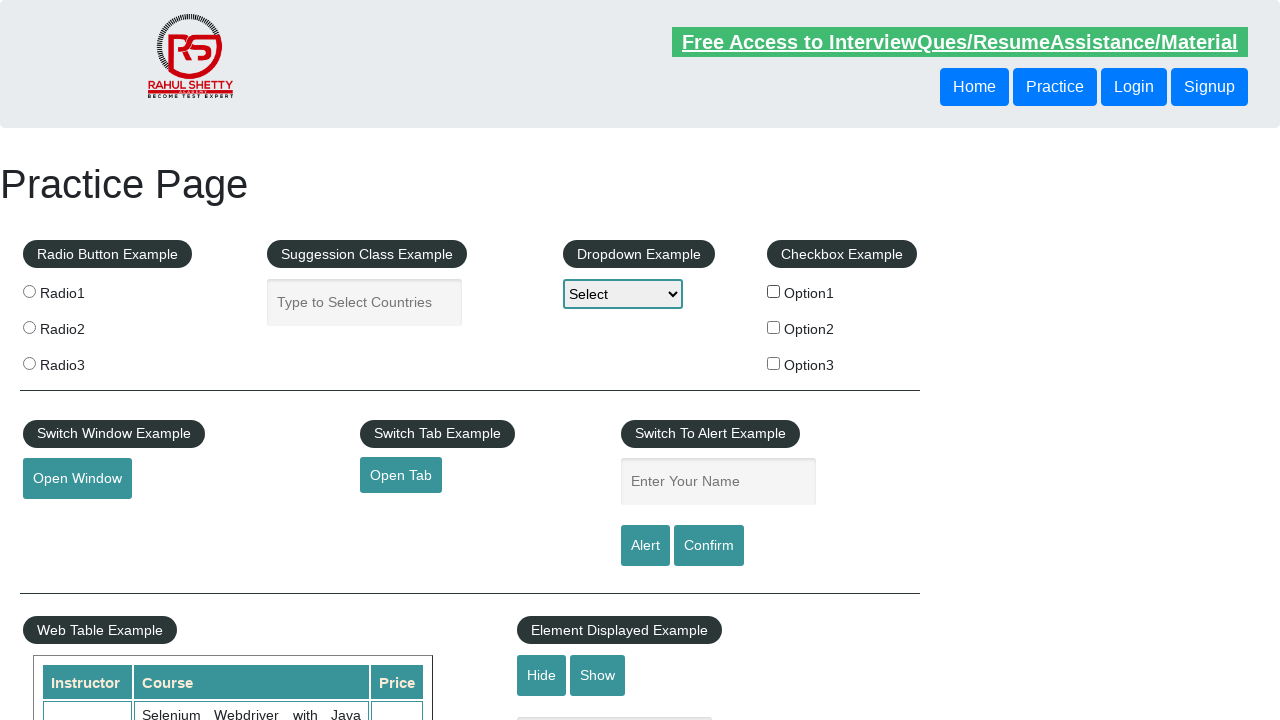

Verified checkbox #checkBoxOption1 is unchecked after double-click
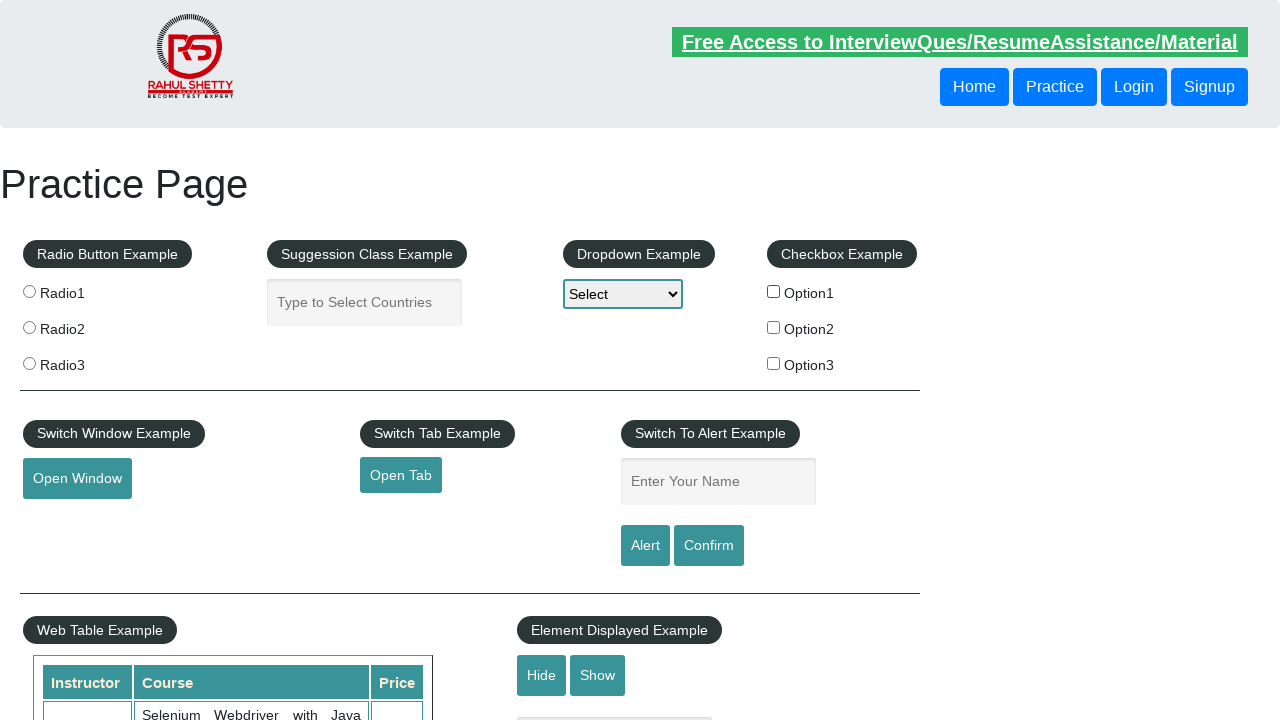

Located all checkboxes on the page
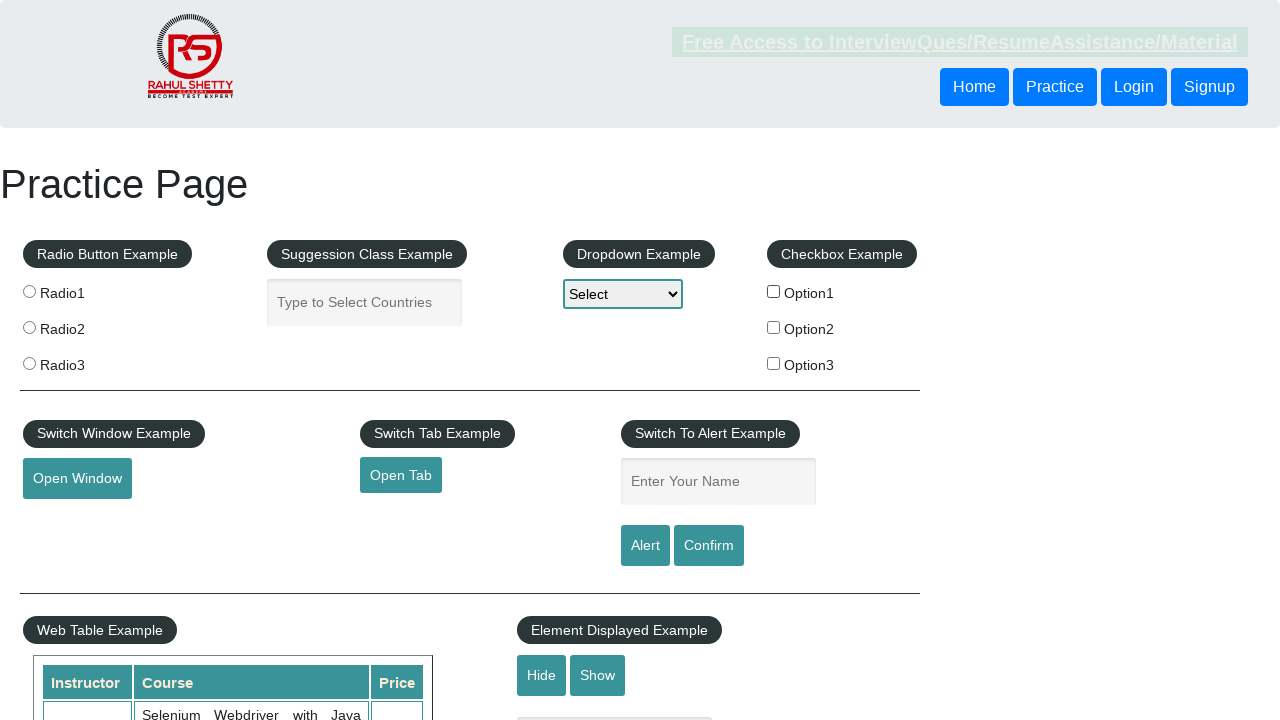

Counted total checkboxes on page: 3
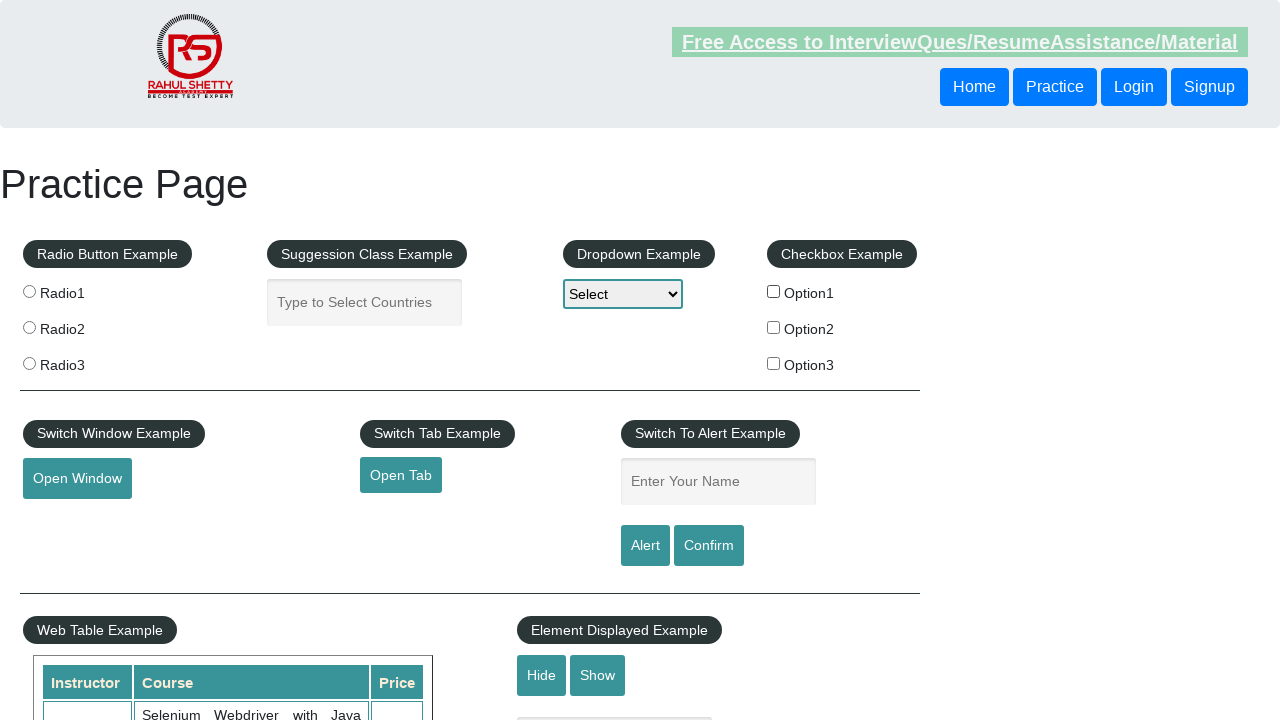

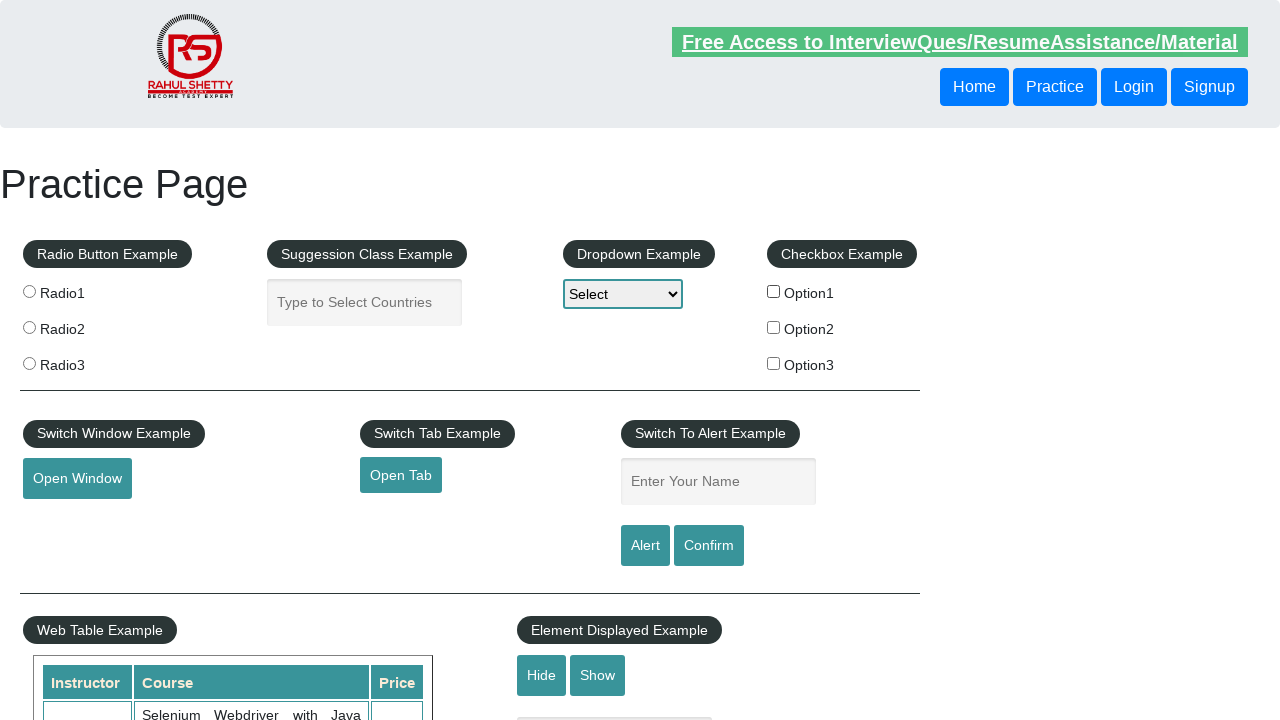